Verifies that the site logo image is displayed on the OpenCart homepage

Starting URL: https://naveenautomationlabs.com/opencart/

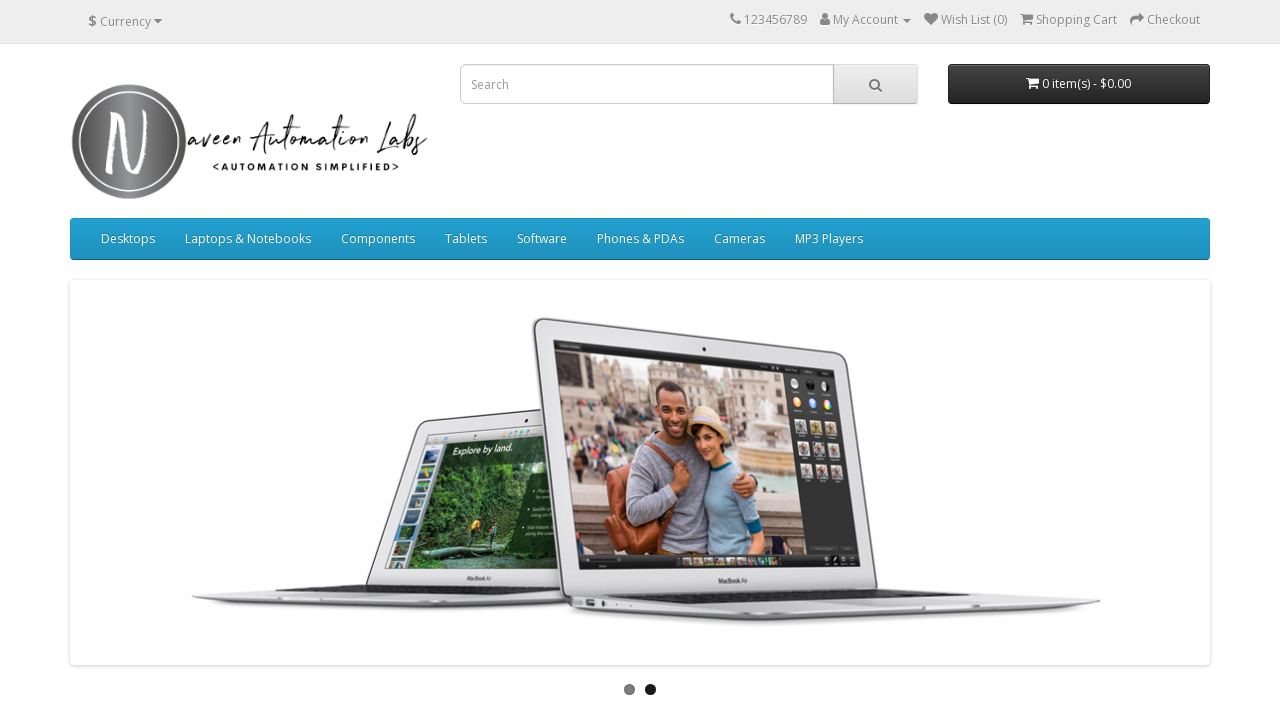

Waited for OpenCart logo image to load
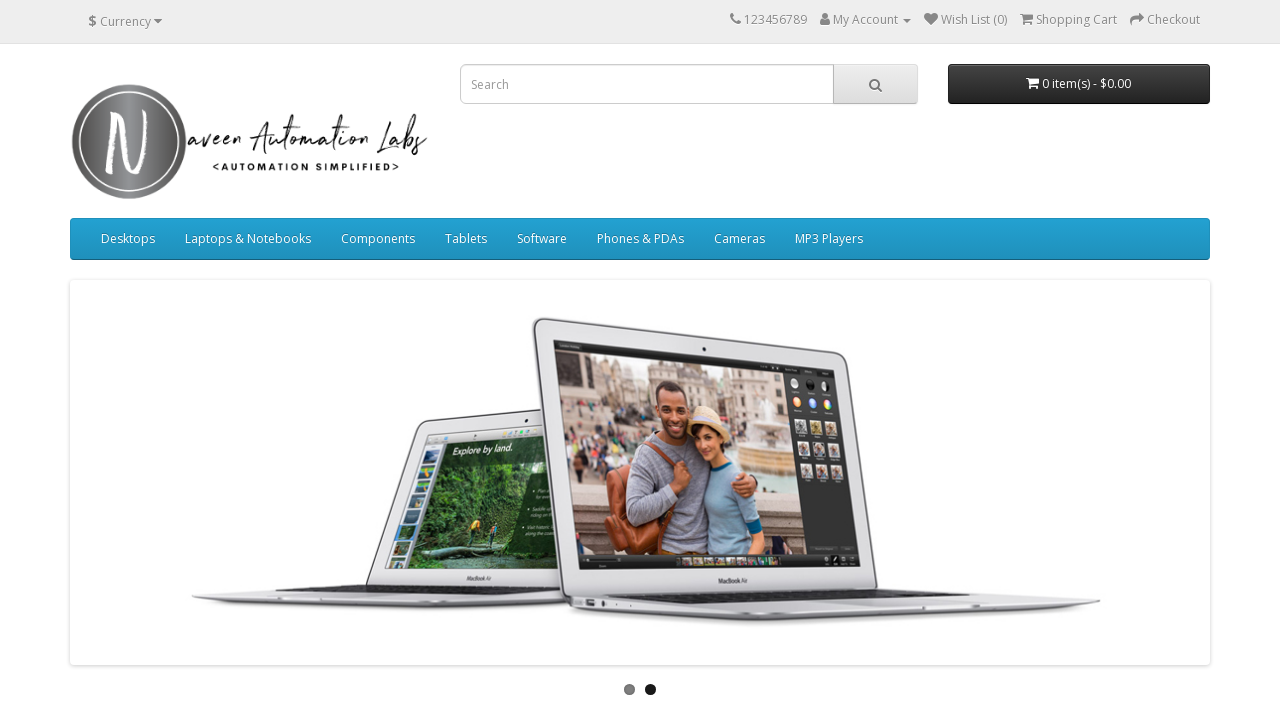

Checked if OpenCart logo is visible
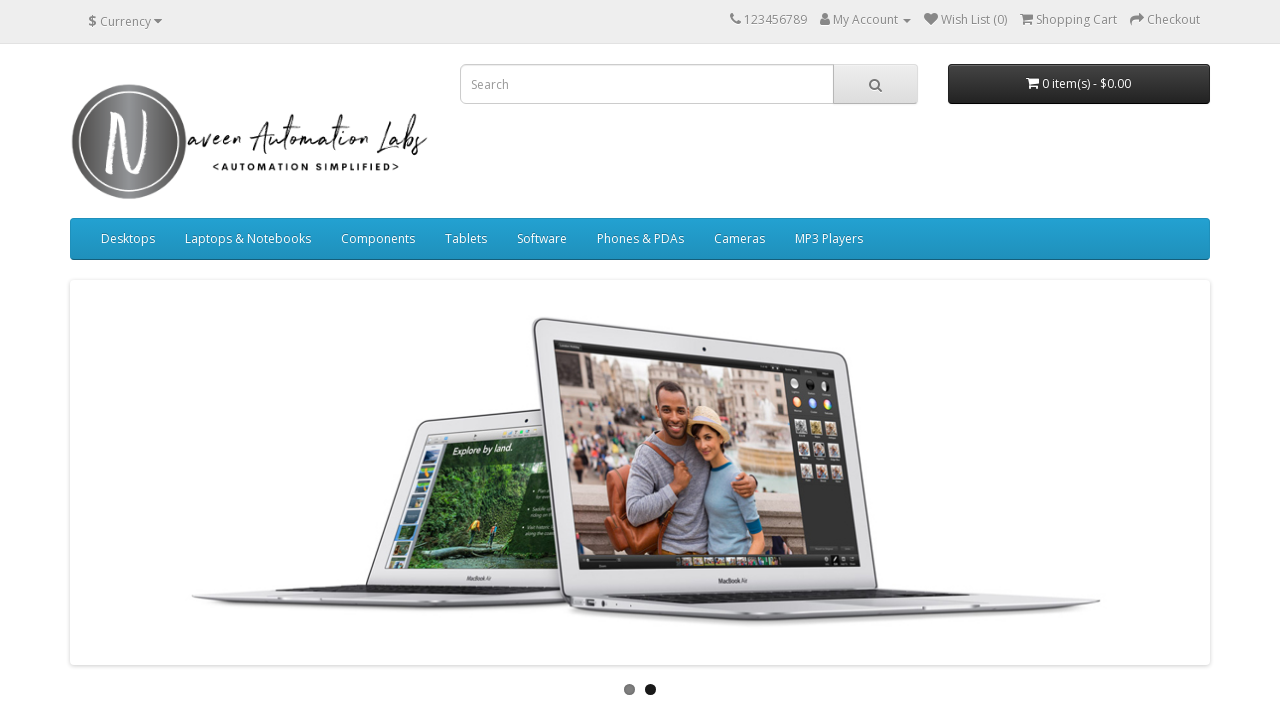

Logo visibility result: True
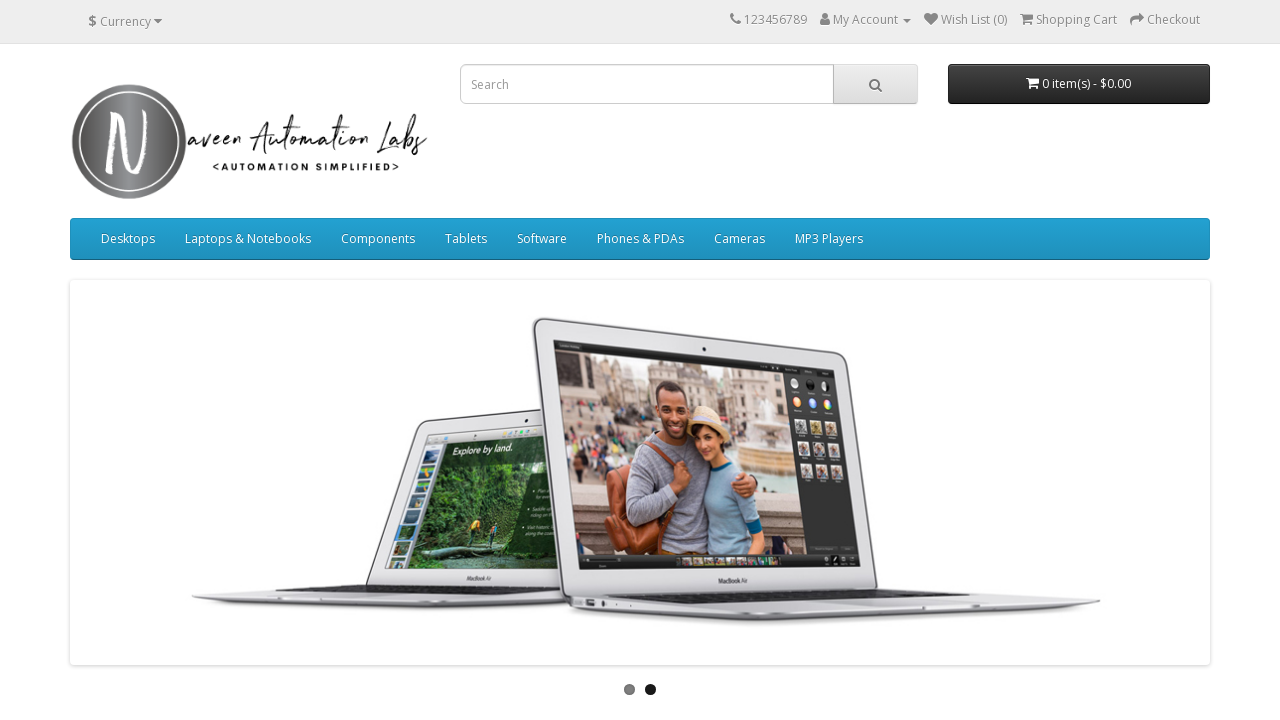

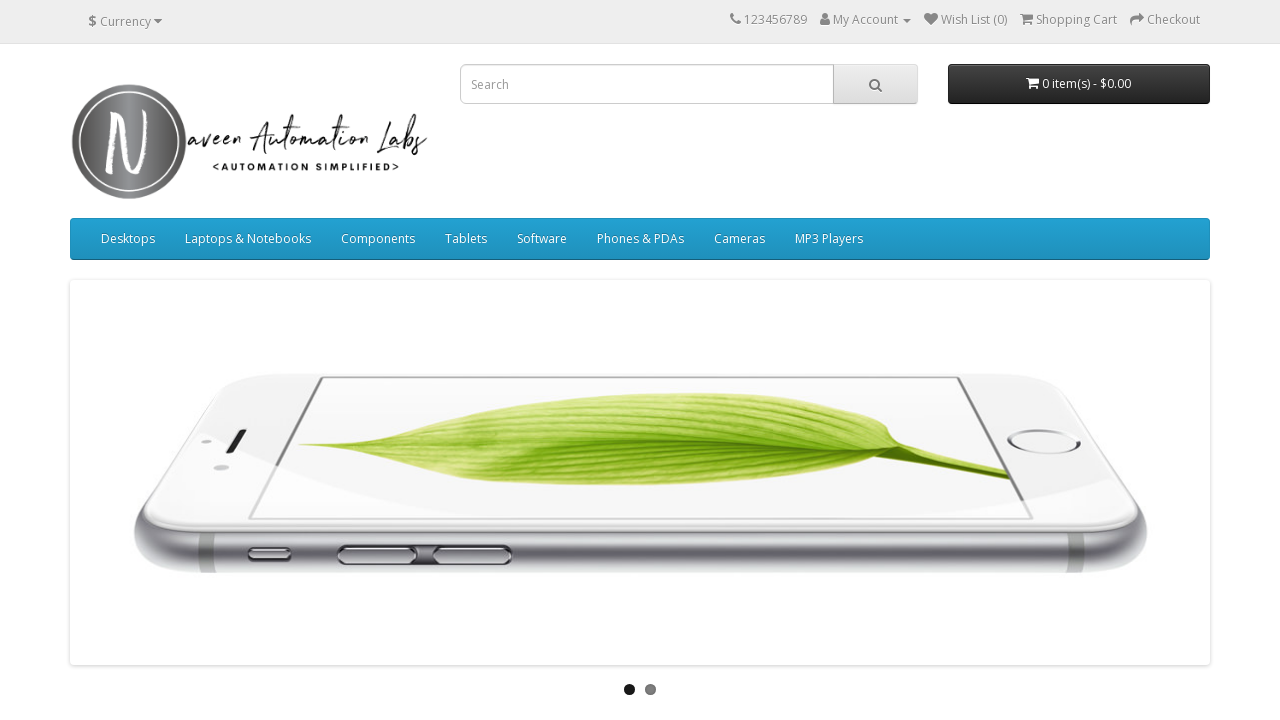